Tests jQuery UI menu widget by clicking on a menu item (Electronics) and then clicking on its submenu item (Car Hifi) within an iframe demo.

Starting URL: https://jqueryui.com/menu/

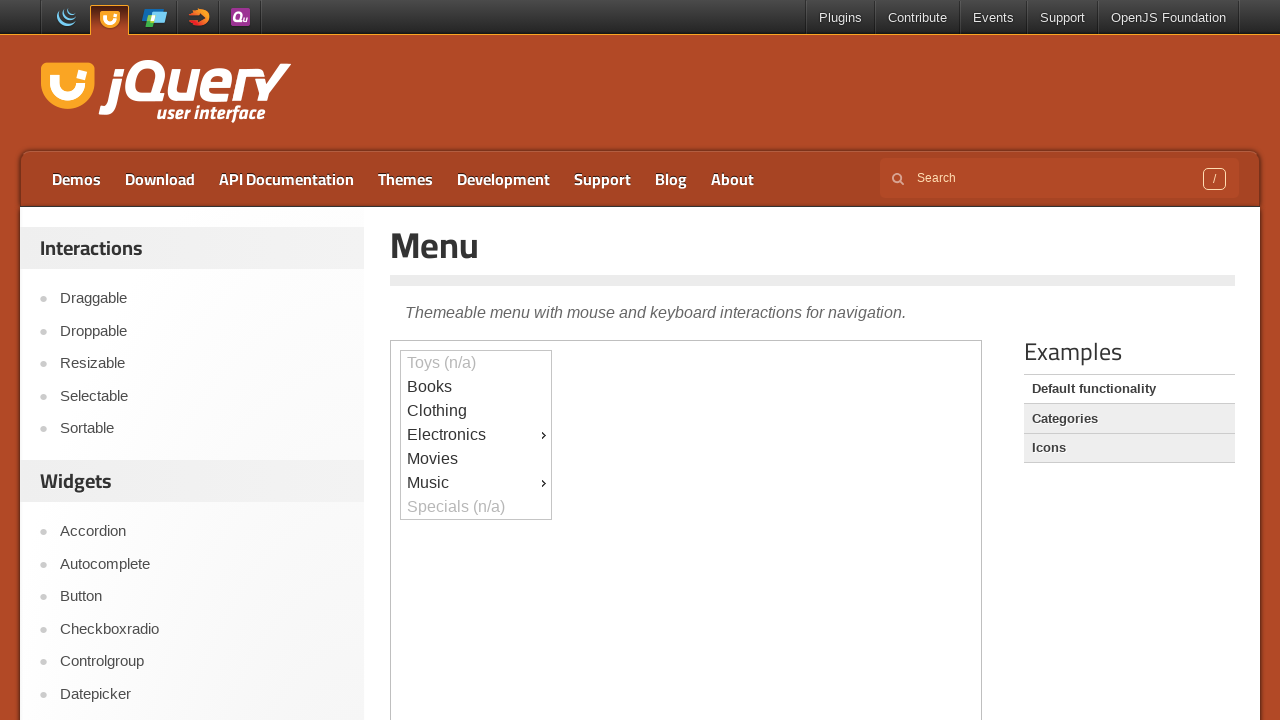

Located the demo iframe
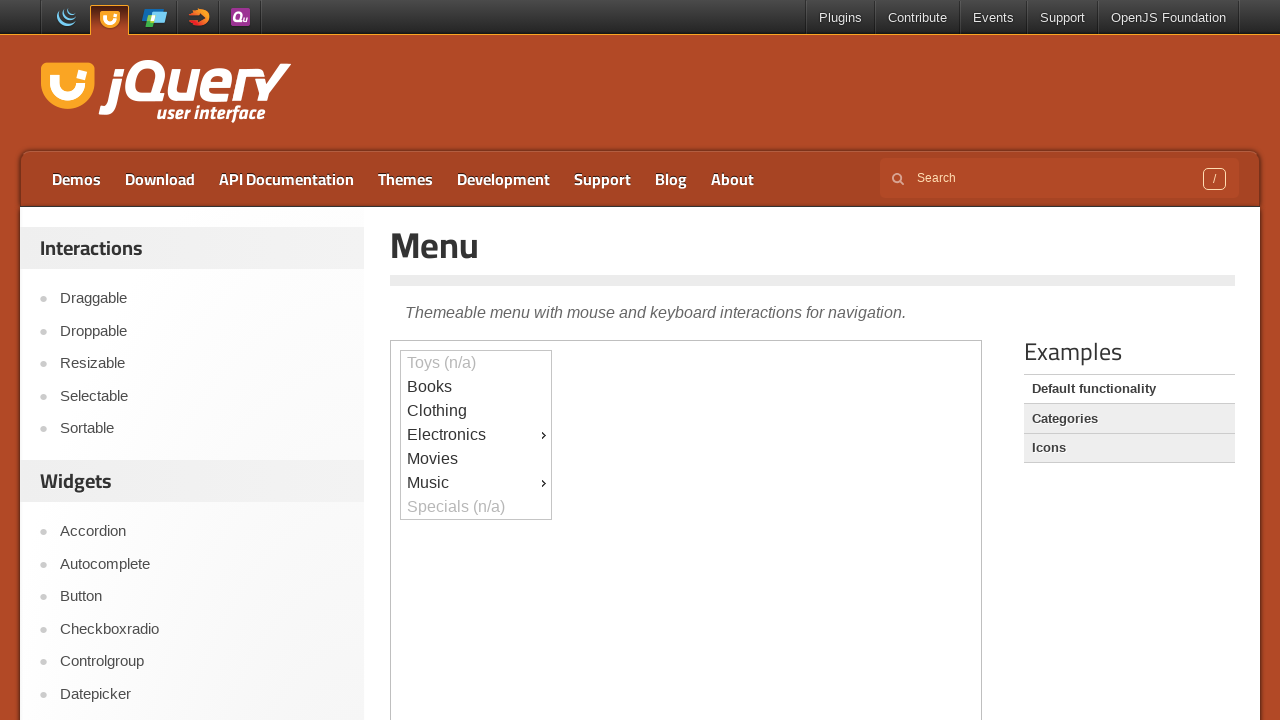

Clicked on the Electronics menu item at (476, 435) on .demo-frame >> internal:control=enter-frame >> xpath=//div[text()='Electronics']
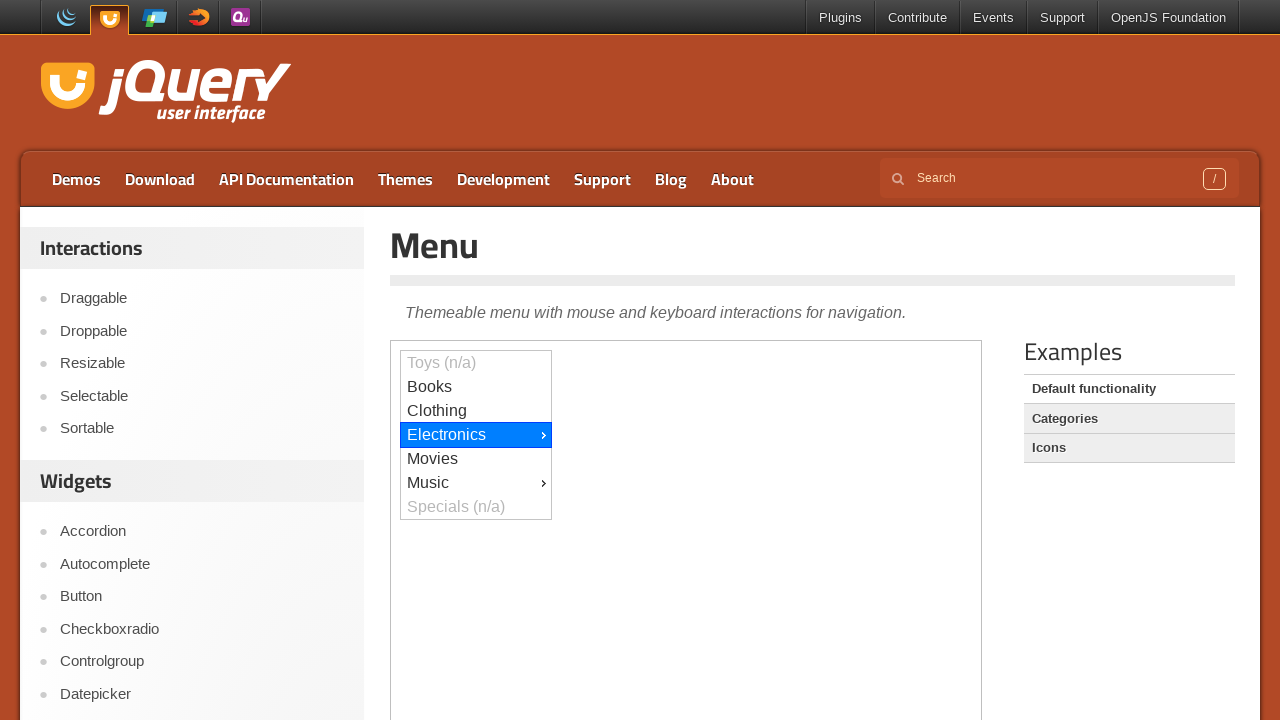

Car Hifi submenu item became visible
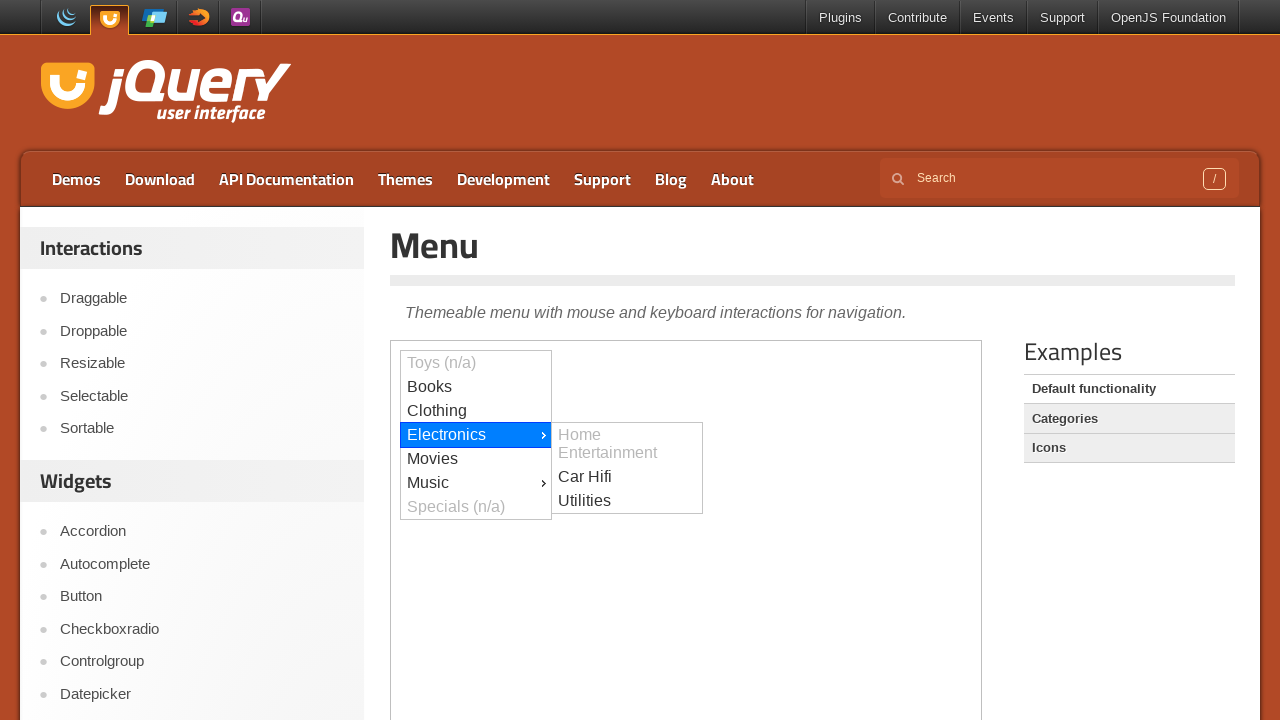

Clicked on the Car Hifi submenu item at (627, 477) on .demo-frame >> internal:control=enter-frame >> xpath=//div[text()='Car Hifi']
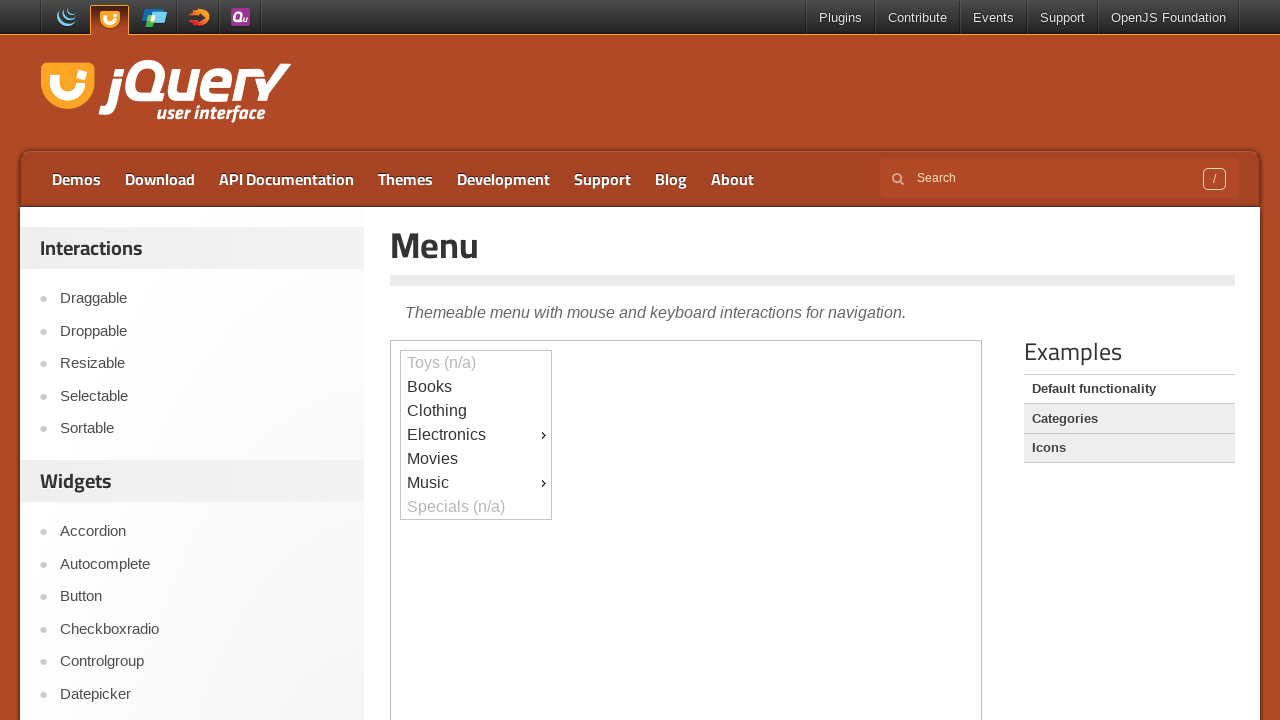

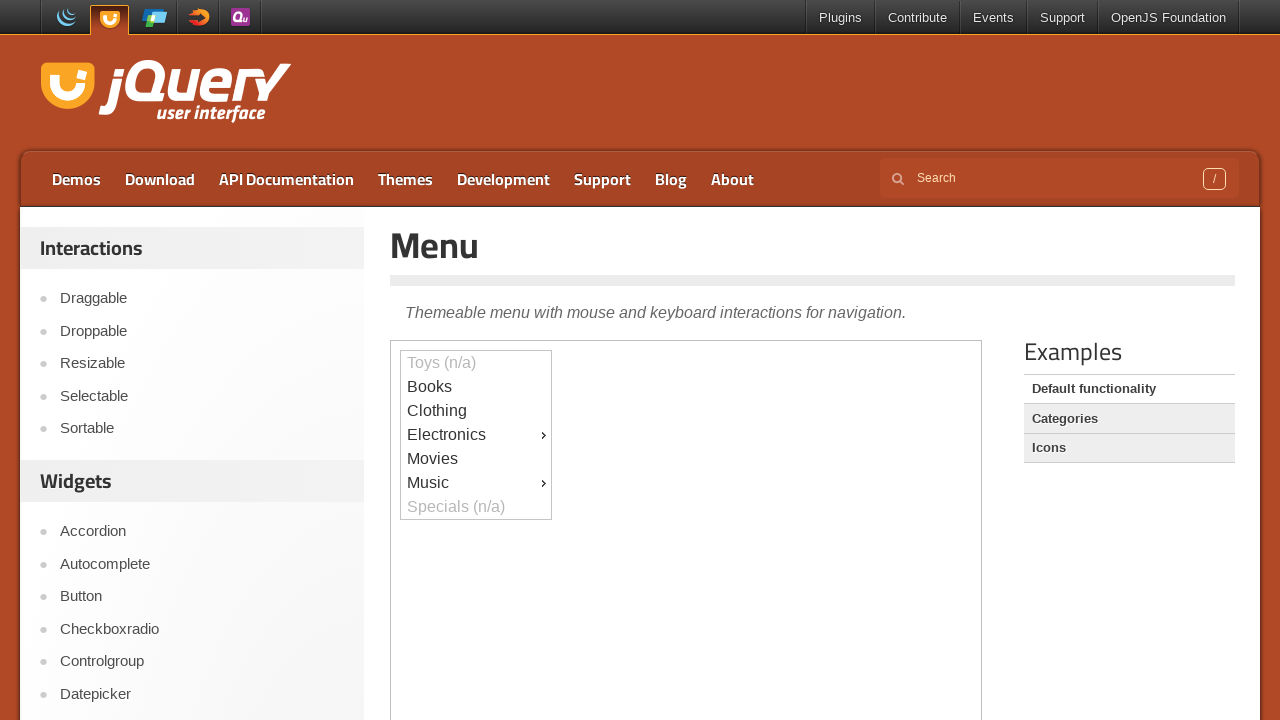